Tests iframe interaction by switching to a frame named "SingleFrame" and filling text into two input fields within the iframe.

Starting URL: http://demo.automationtesting.in/Frames.html

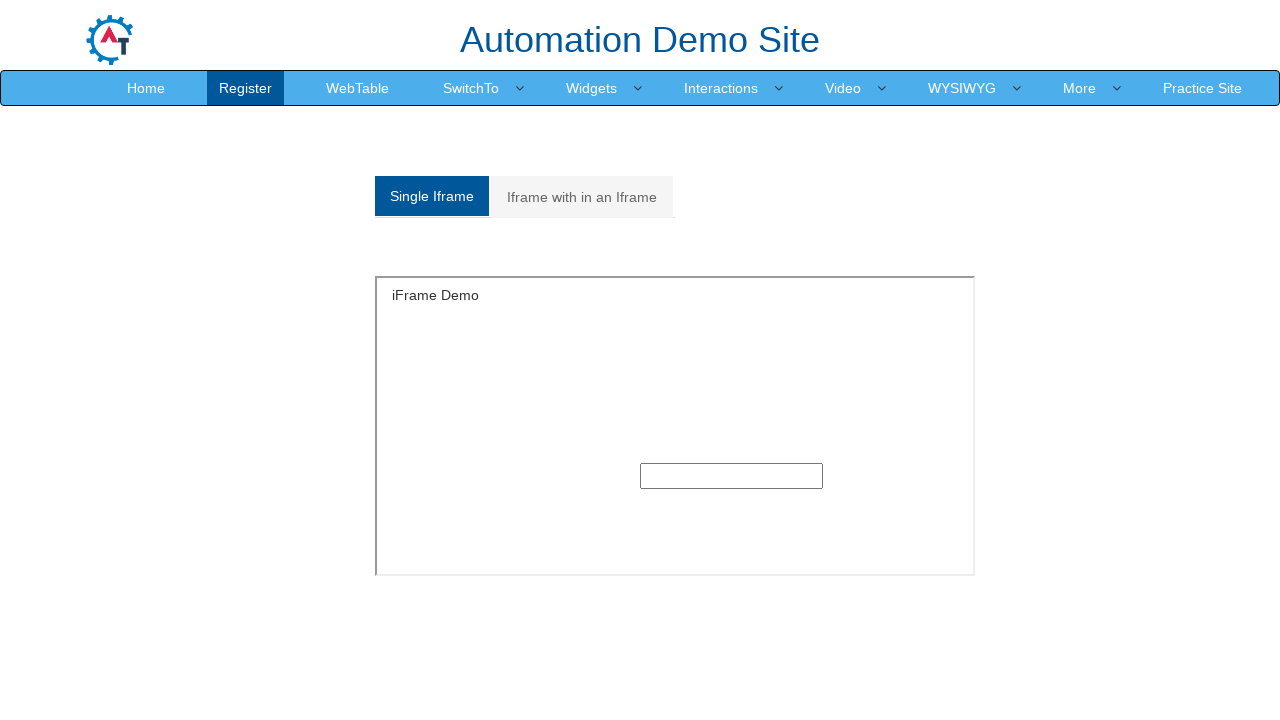

Located iframe named 'SingleFrame'
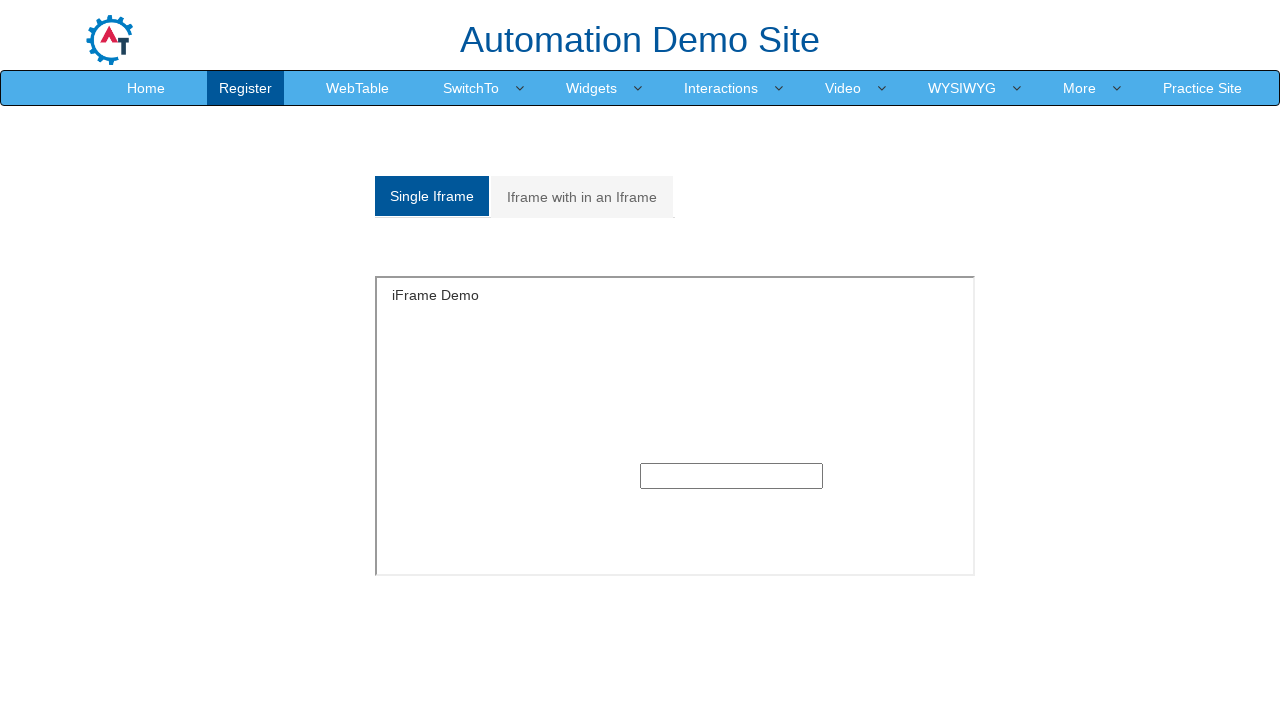

Filled first input field with 'bashir' on iframe[name='SingleFrame'] >> internal:control=enter-frame >> input.col-xs-6.col
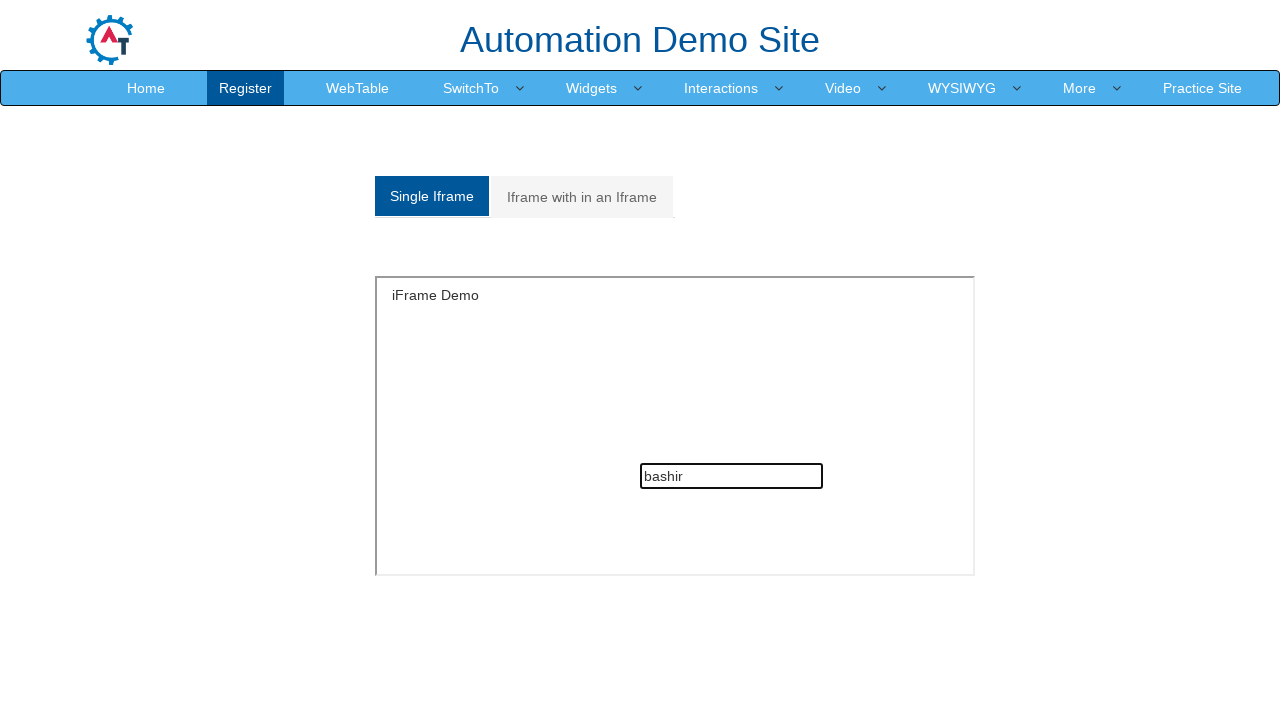

Filled second input field with 'jamal' on iframe[name='SingleFrame'] >> internal:control=enter-frame >> body section div d
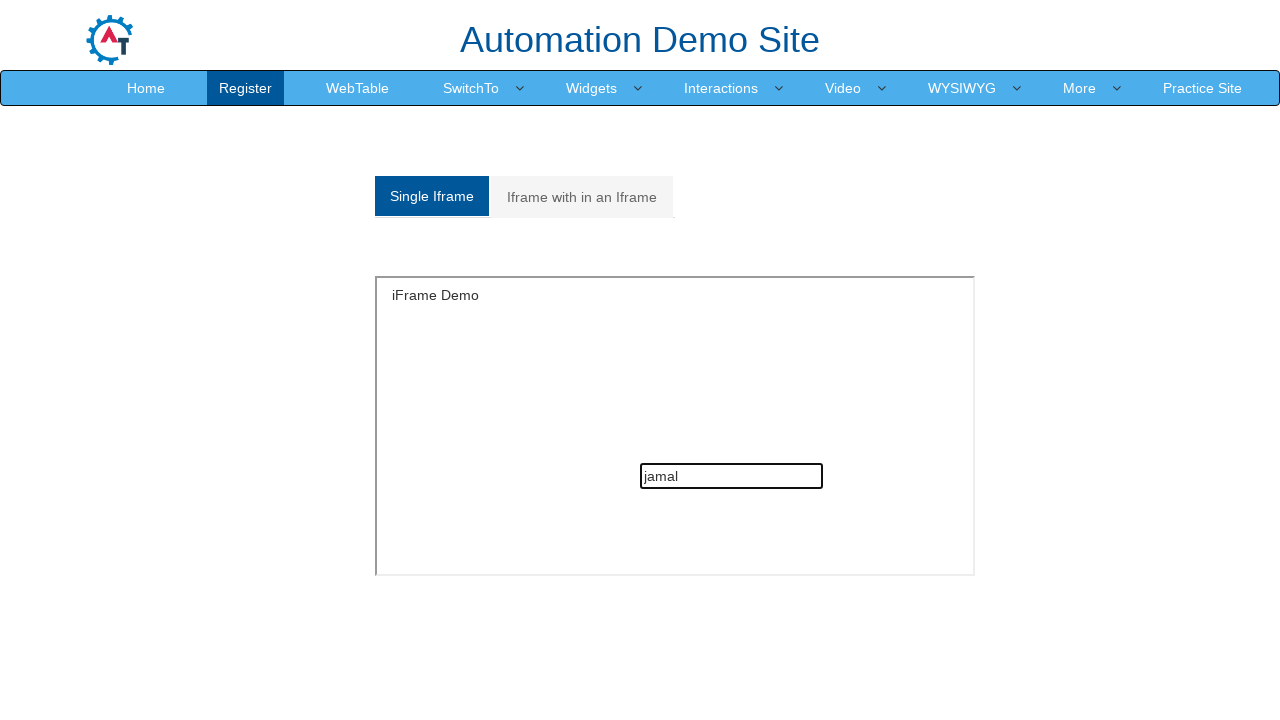

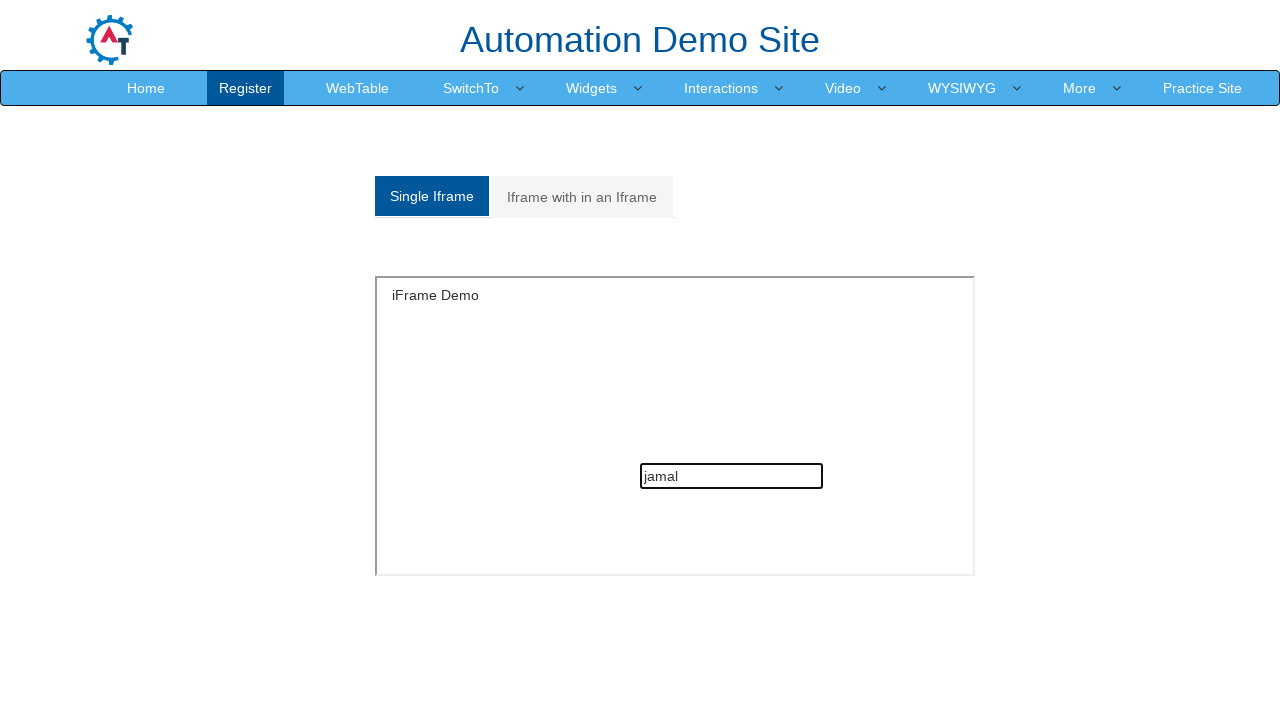